Tests multi-select listbox functionality by selecting an option by index and then deselecting it

Starting URL: https://techcanvass.com/Examples/multi-select.html

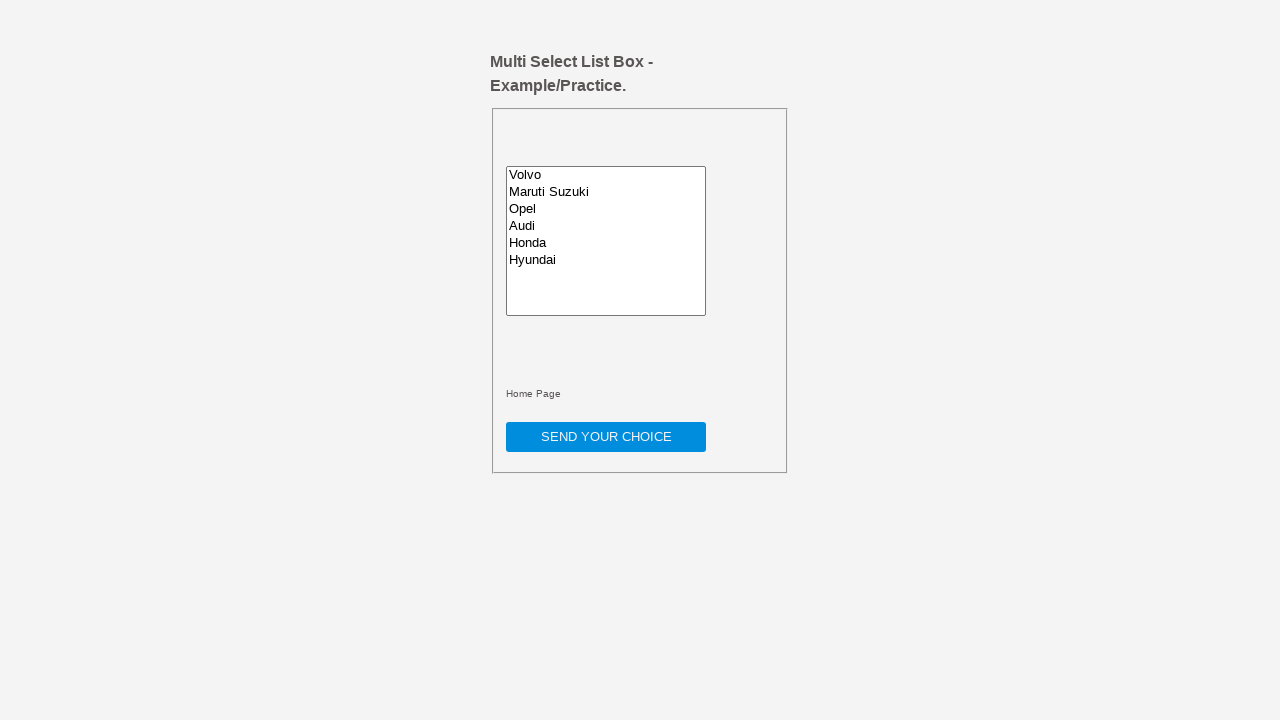

Located multi-select listbox element
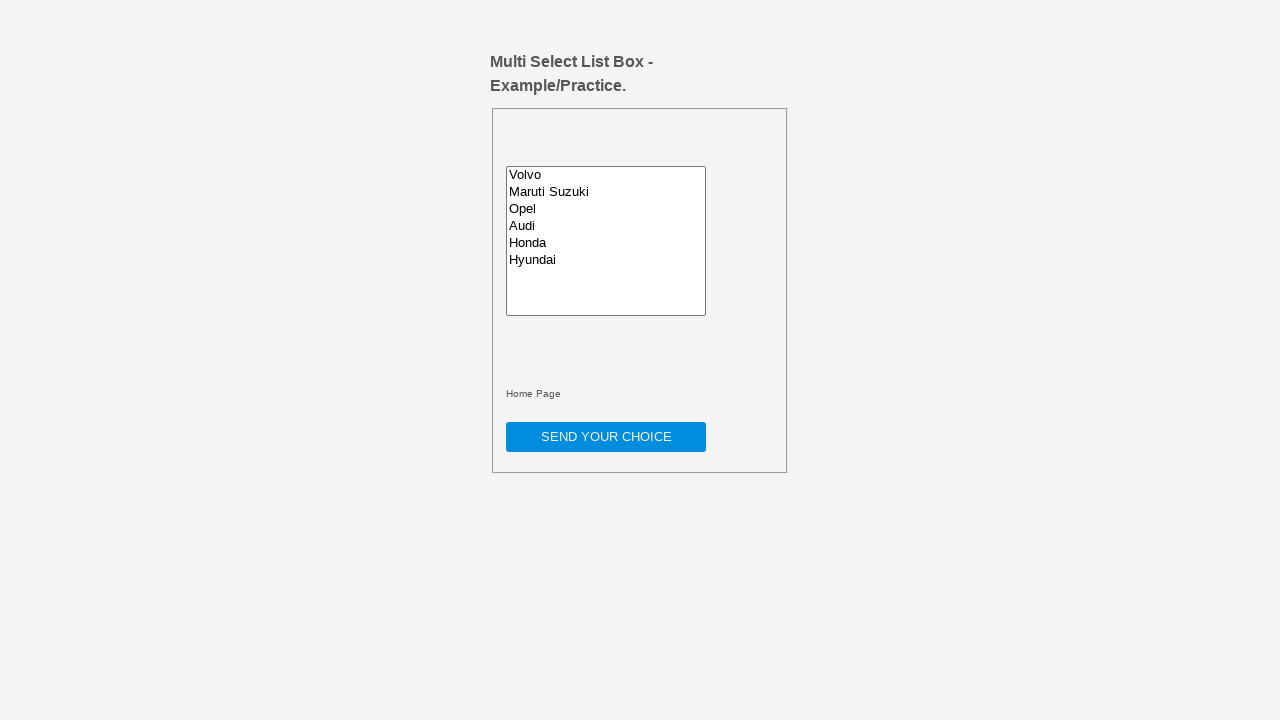

Selected option at index 1 in multi-select listbox on xpath=/html/body/div/form/fieldset/select
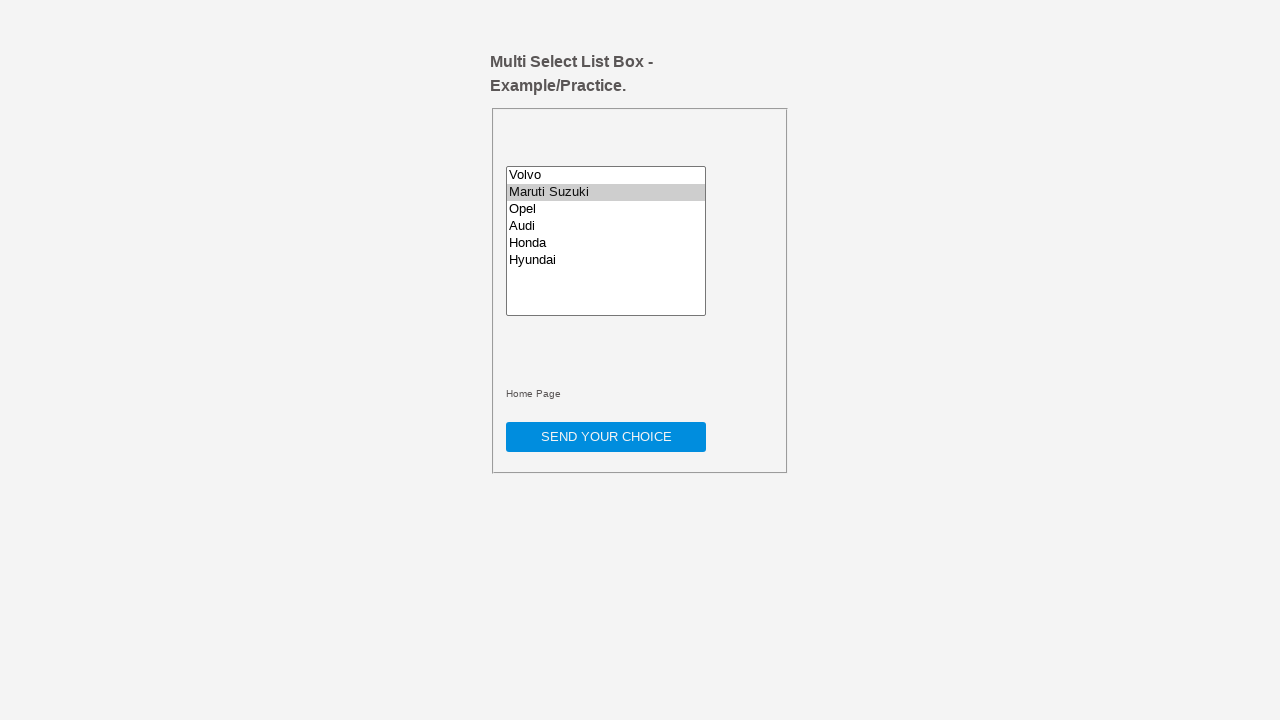

Waited 1000ms to observe selection
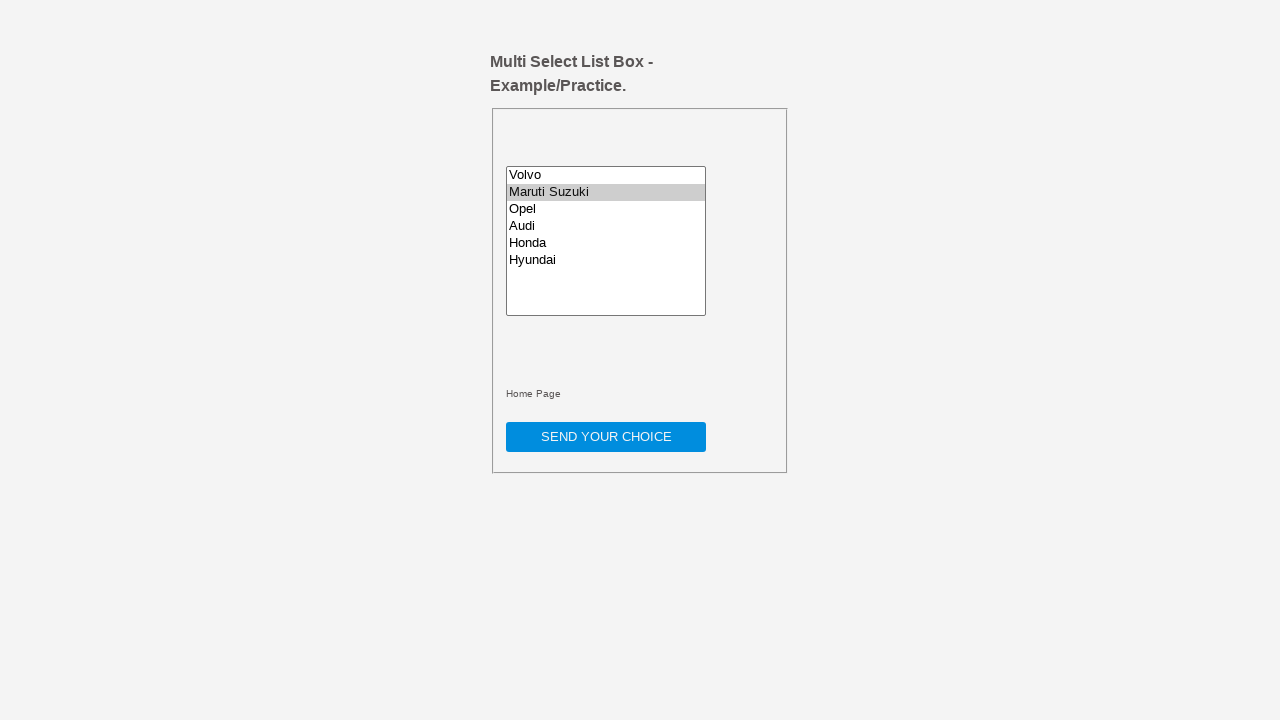

Deselected option at index 1 by setting selected property to false and dispatching change event
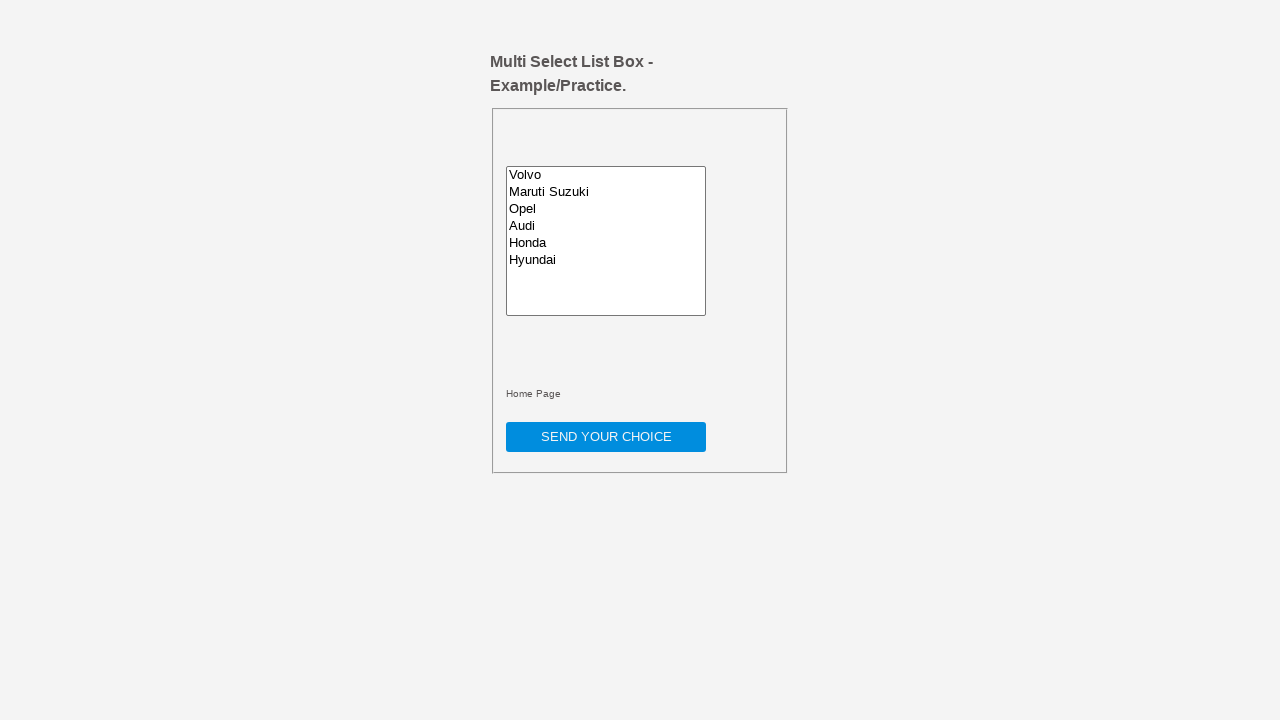

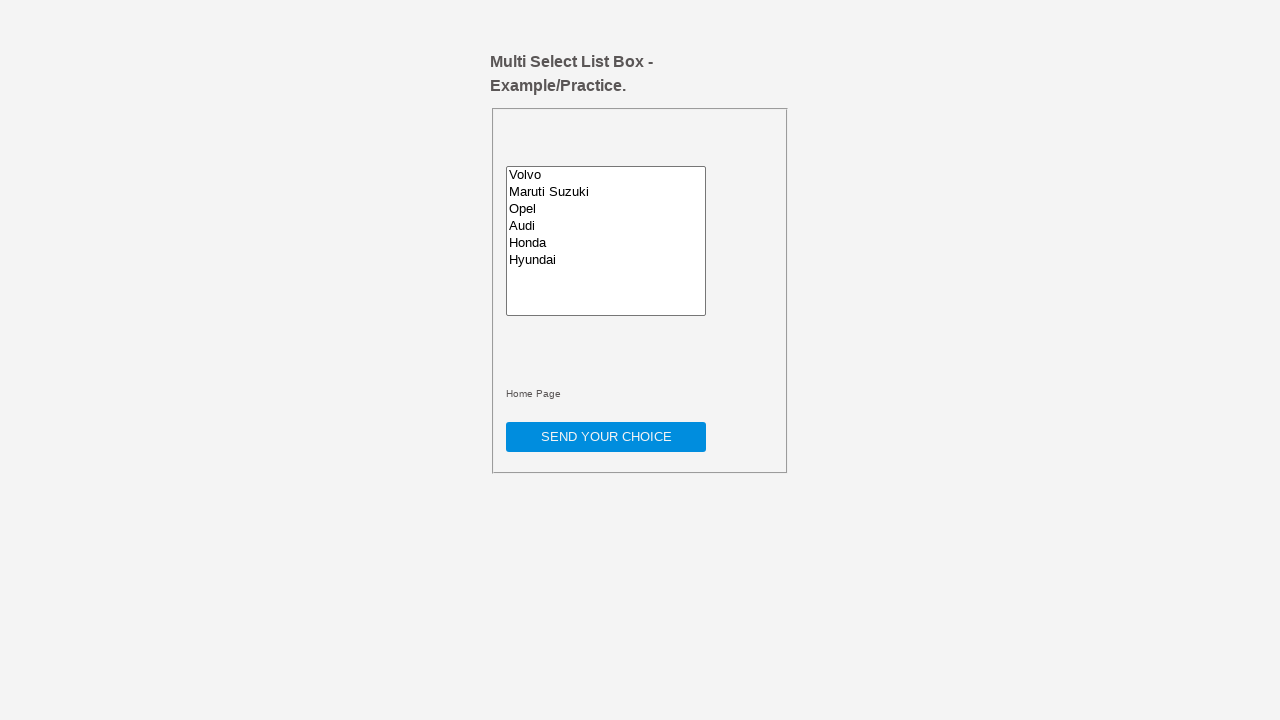